Navigates to the Selenium dev website and clicks on a link that contains either 'webdriver', 'ide', or 'grid' in its class attribute

Starting URL: https://www.selenium.dev/

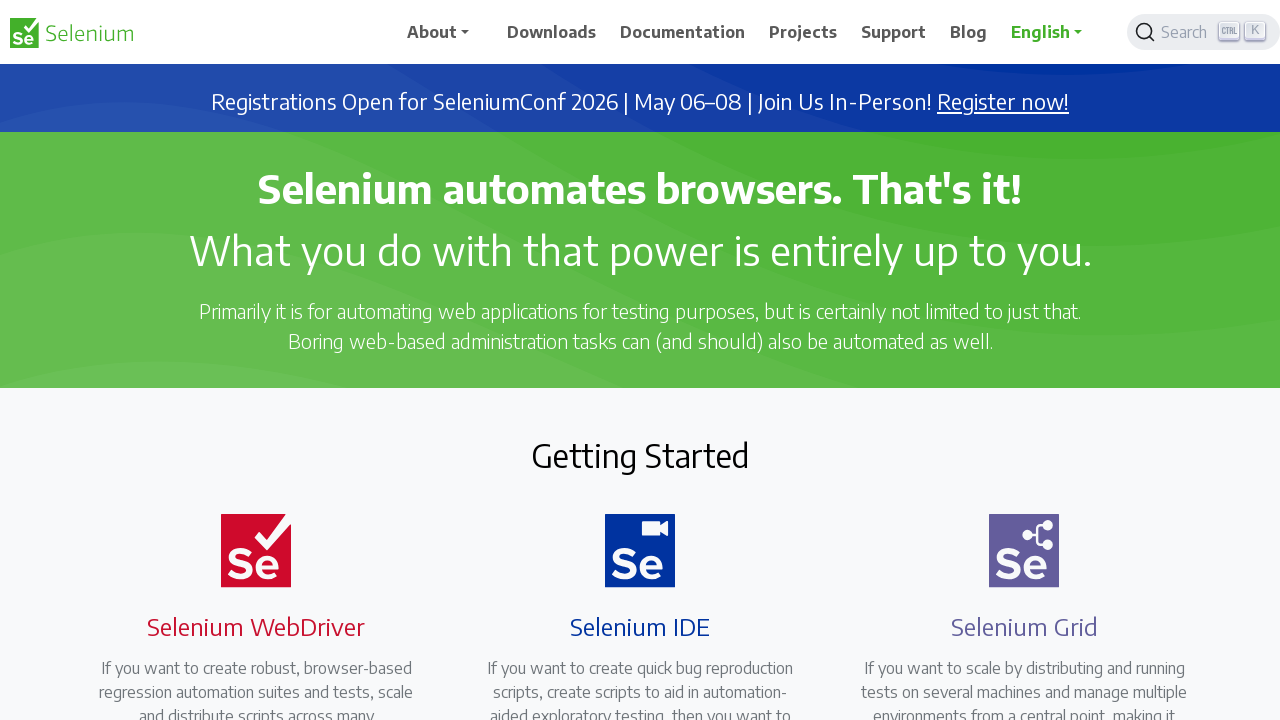

Waited for page to load with domcontentloaded state
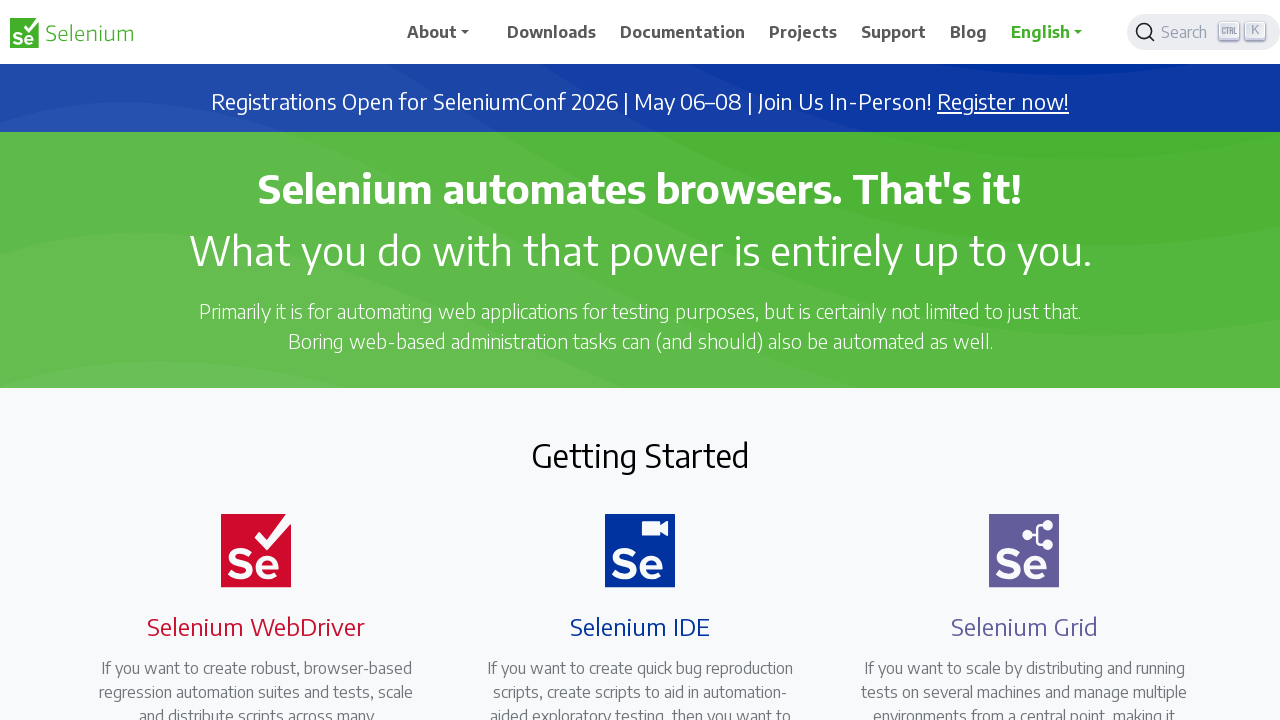

Clicked on link containing 'webdriver', 'ide', or 'grid' in class attribute at (244, 360) on a[class*='webdriver'], a[class*='ide'], a[class*='grid']
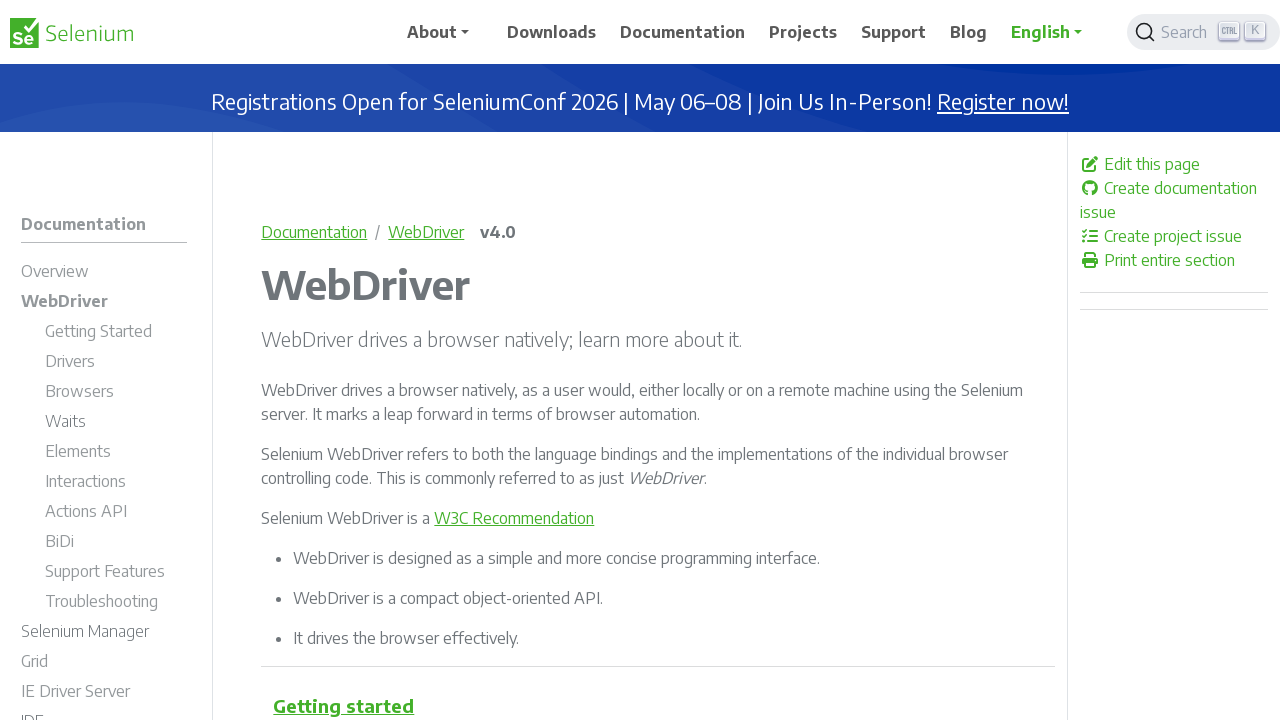

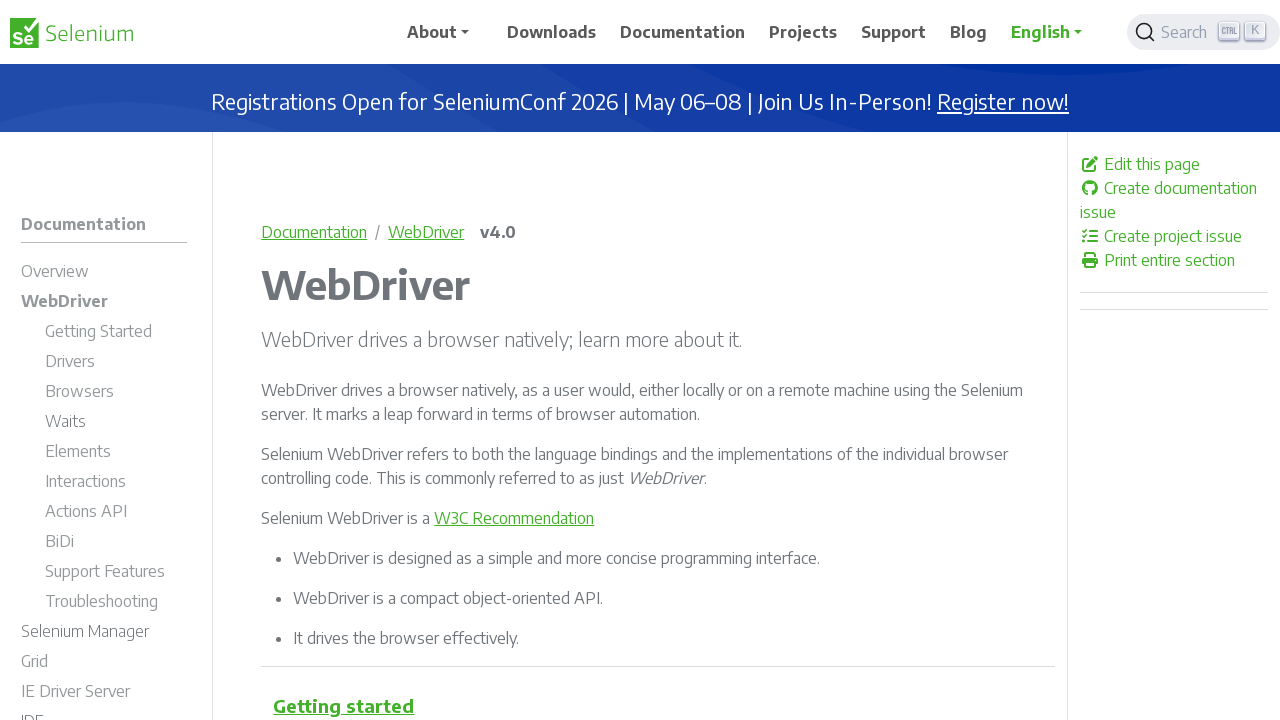